Opens the Webmotors homepage and maximizes the browser window

Starting URL: https://www.webmotors.com.br/

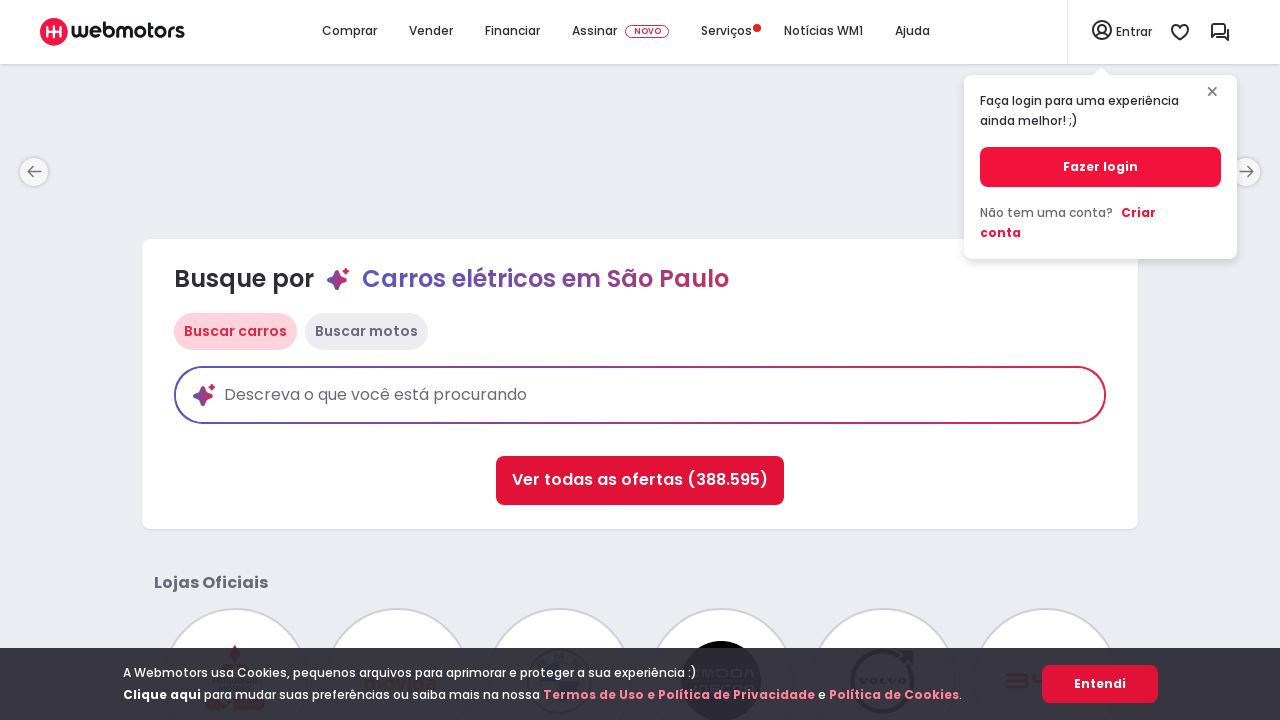

Webmotors homepage loaded (DOM content ready)
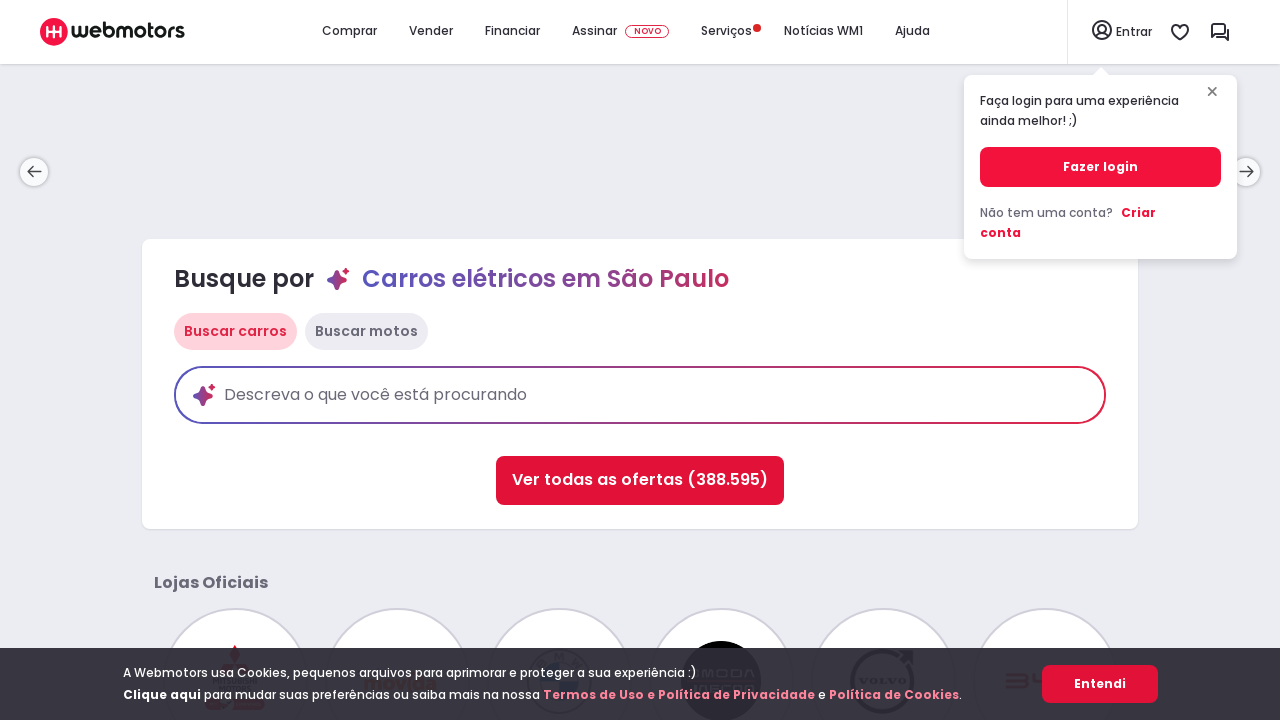

Browser window maximized
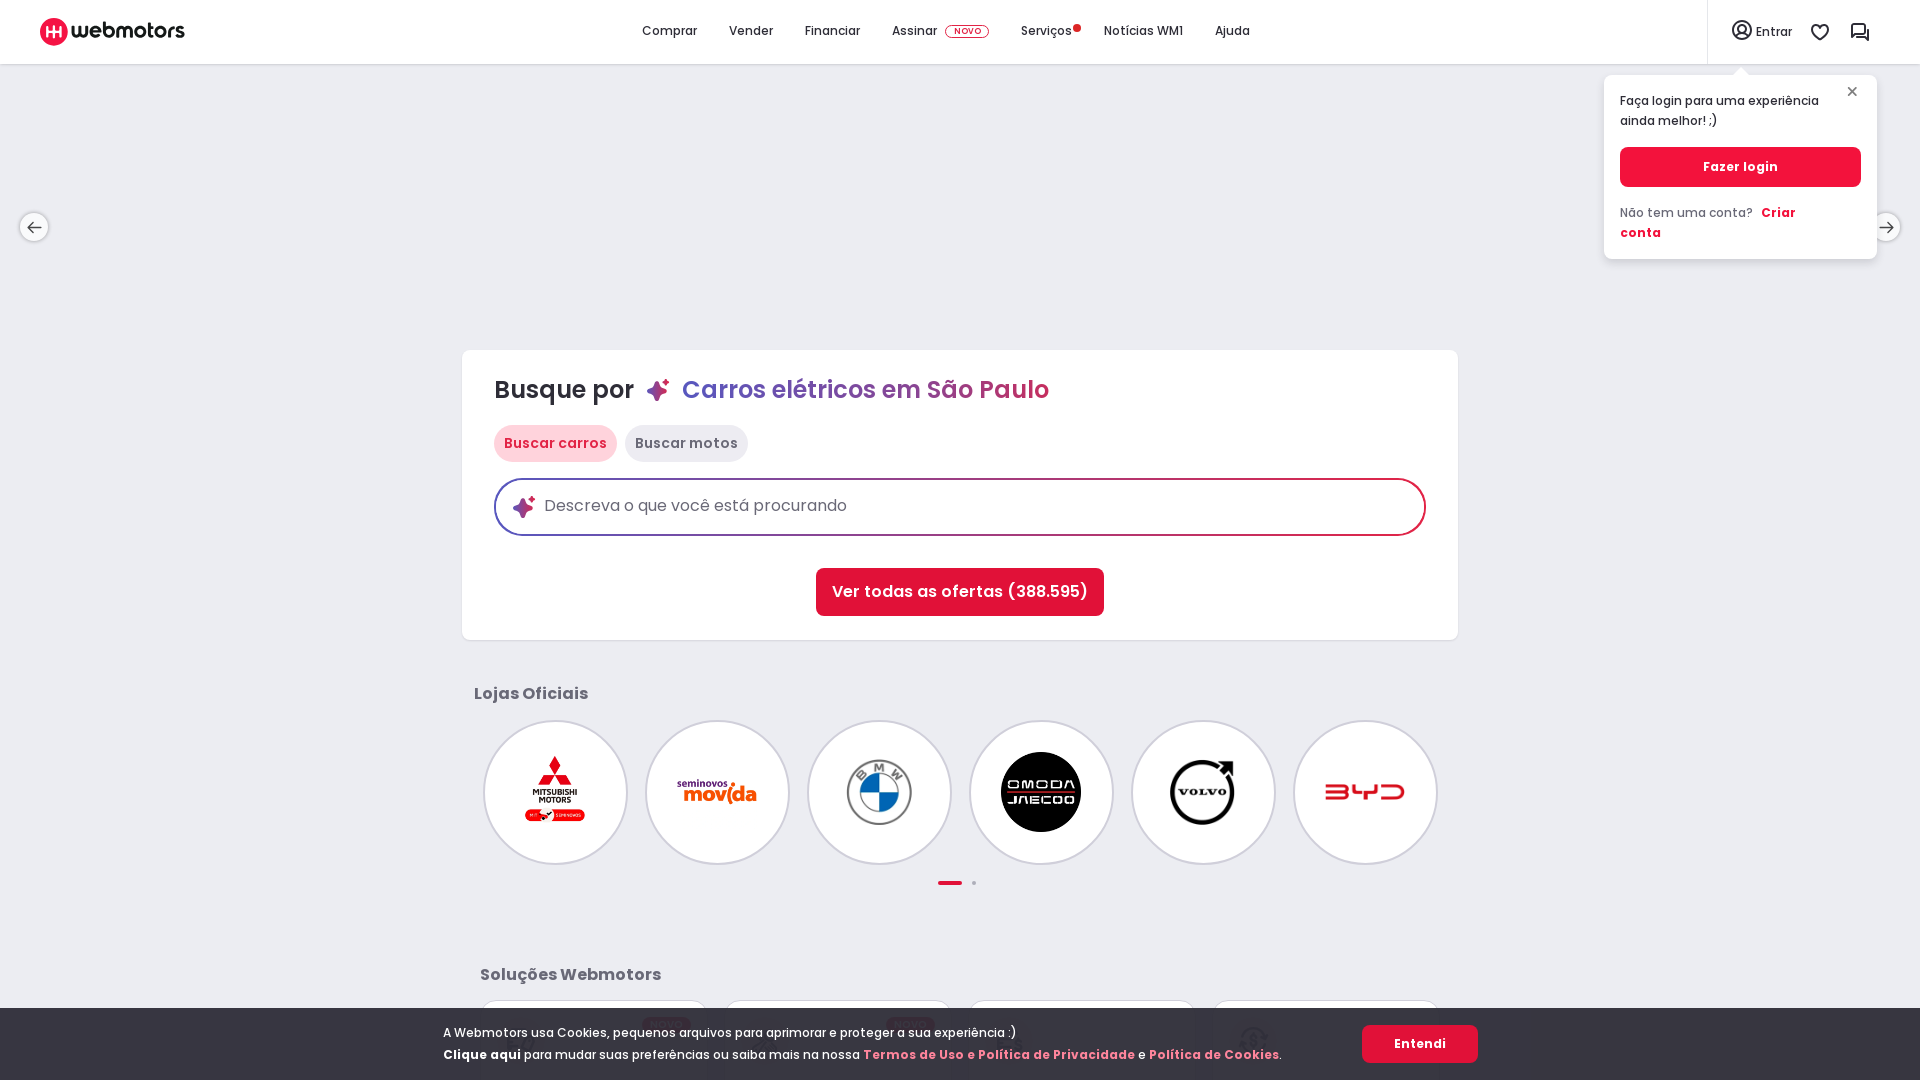

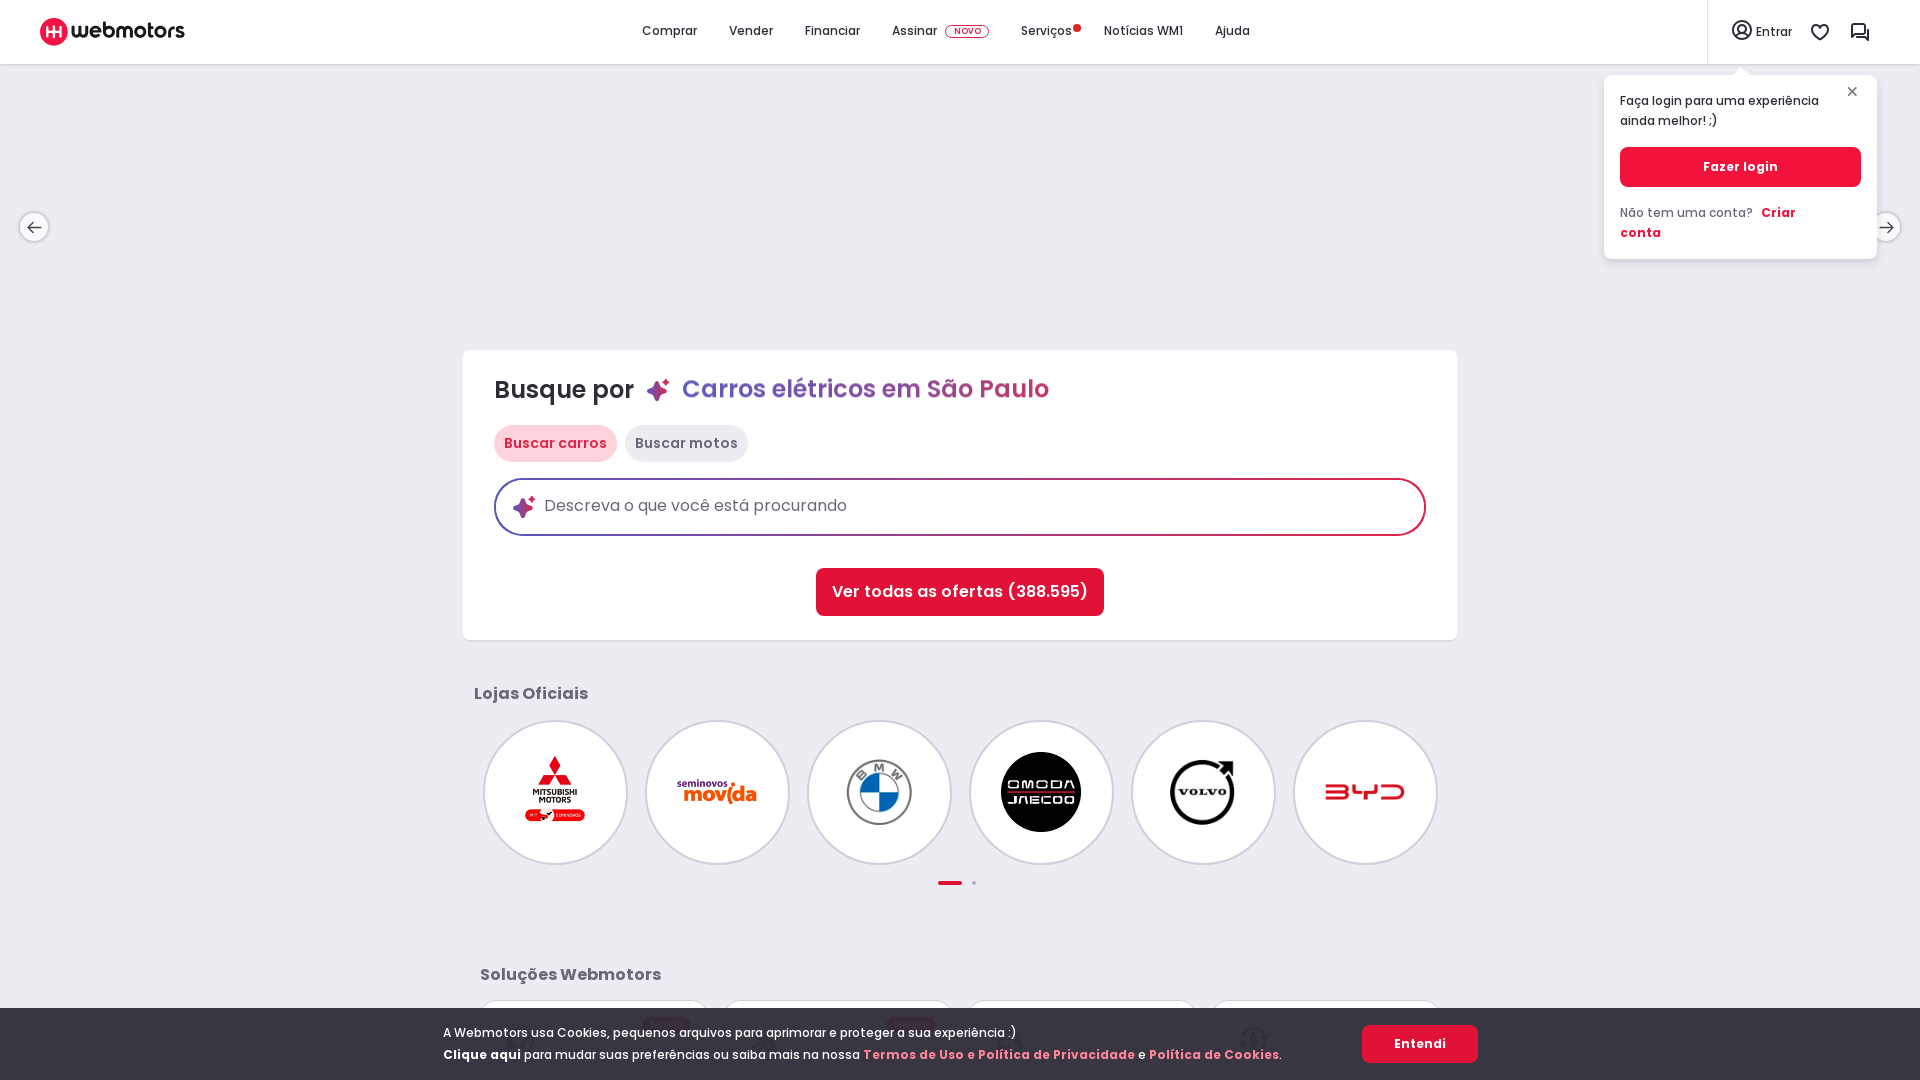